Basic test that navigates to Rahul Shetty Academy homepage

Starting URL: https://rahulshettyacademy.com

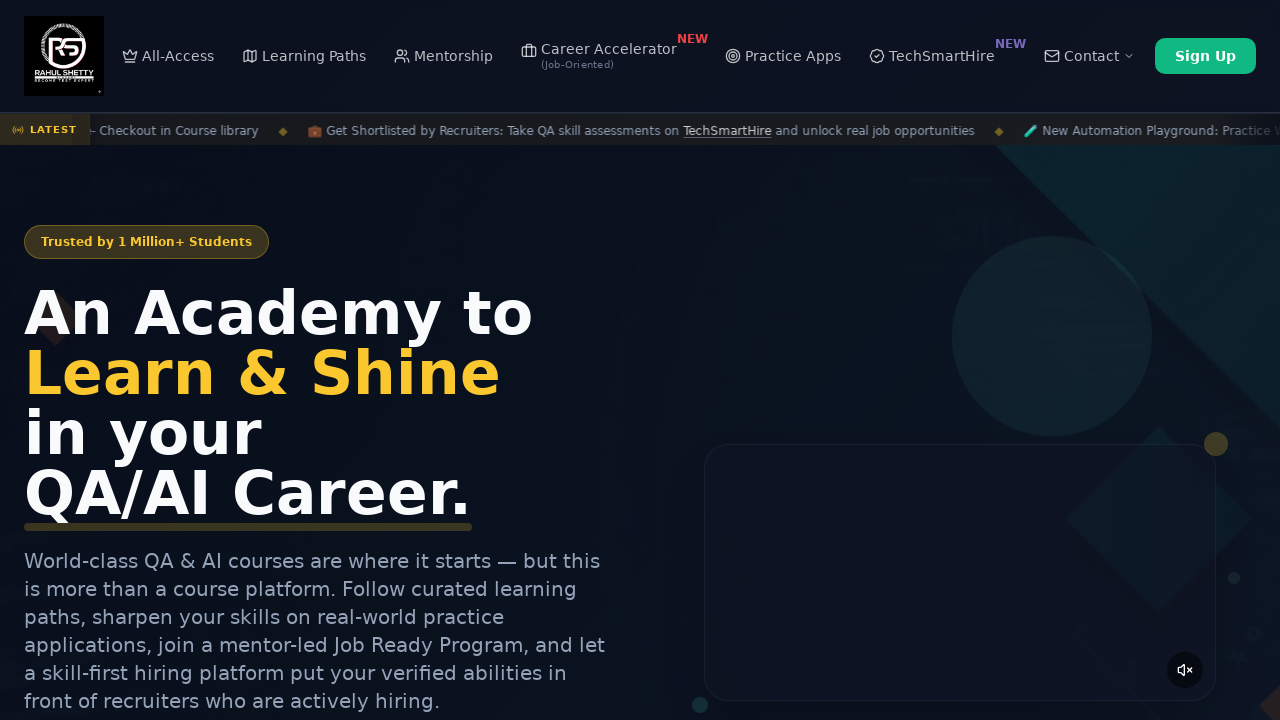

Waited for DOM content to load on Rahul Shetty Academy homepage
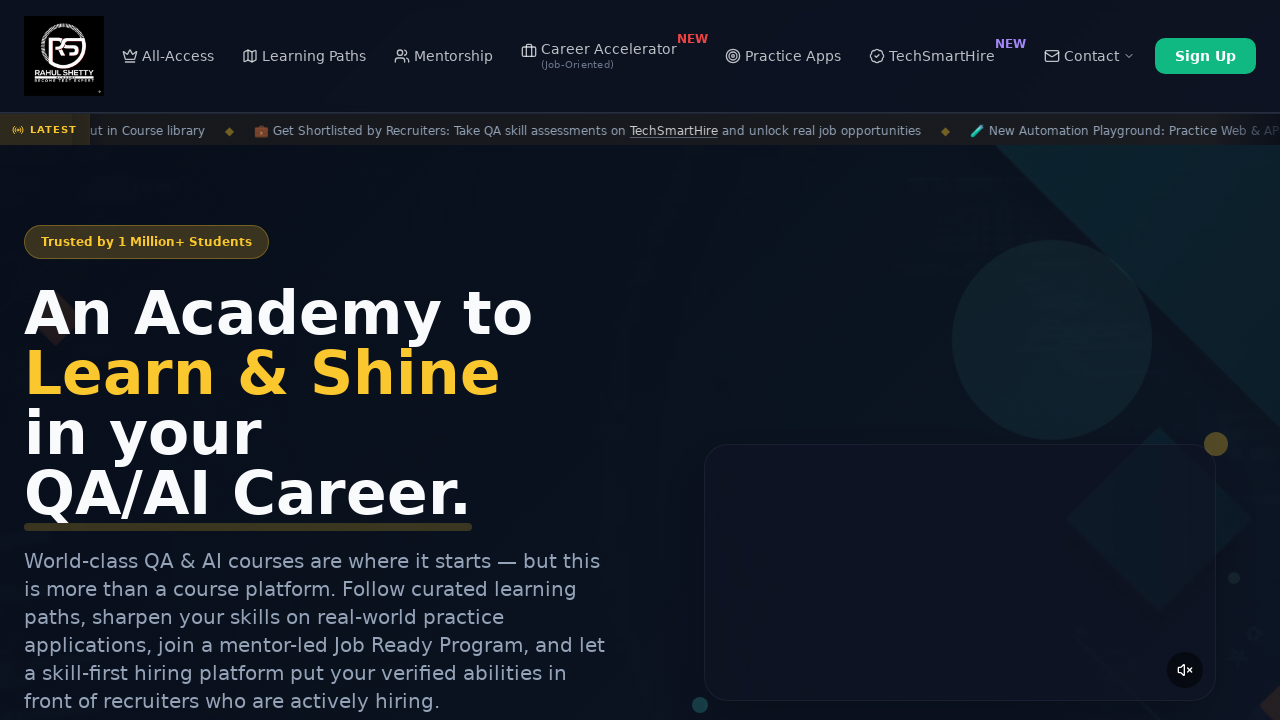

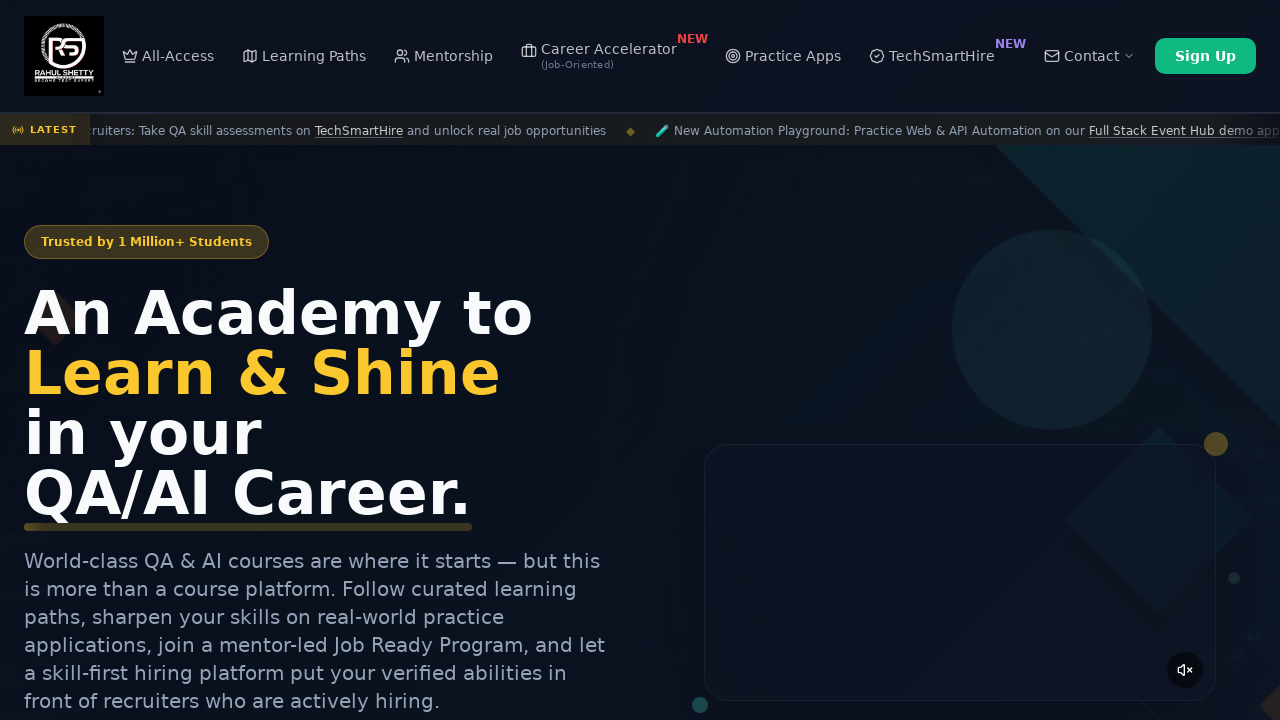